Tests drag and drop functionality by dragging element from column A to column B on a demo page

Starting URL: https://the-internet.herokuapp.com/drag_and_drop

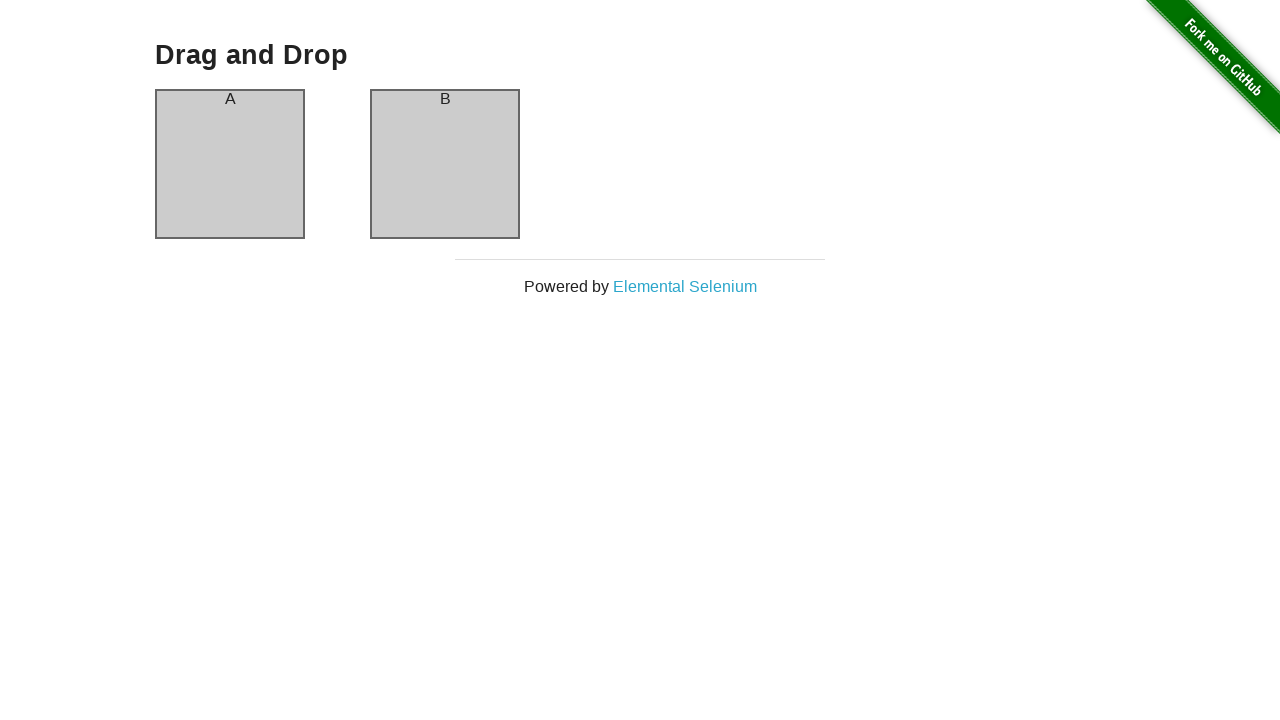

Navigated to drag and drop demo page
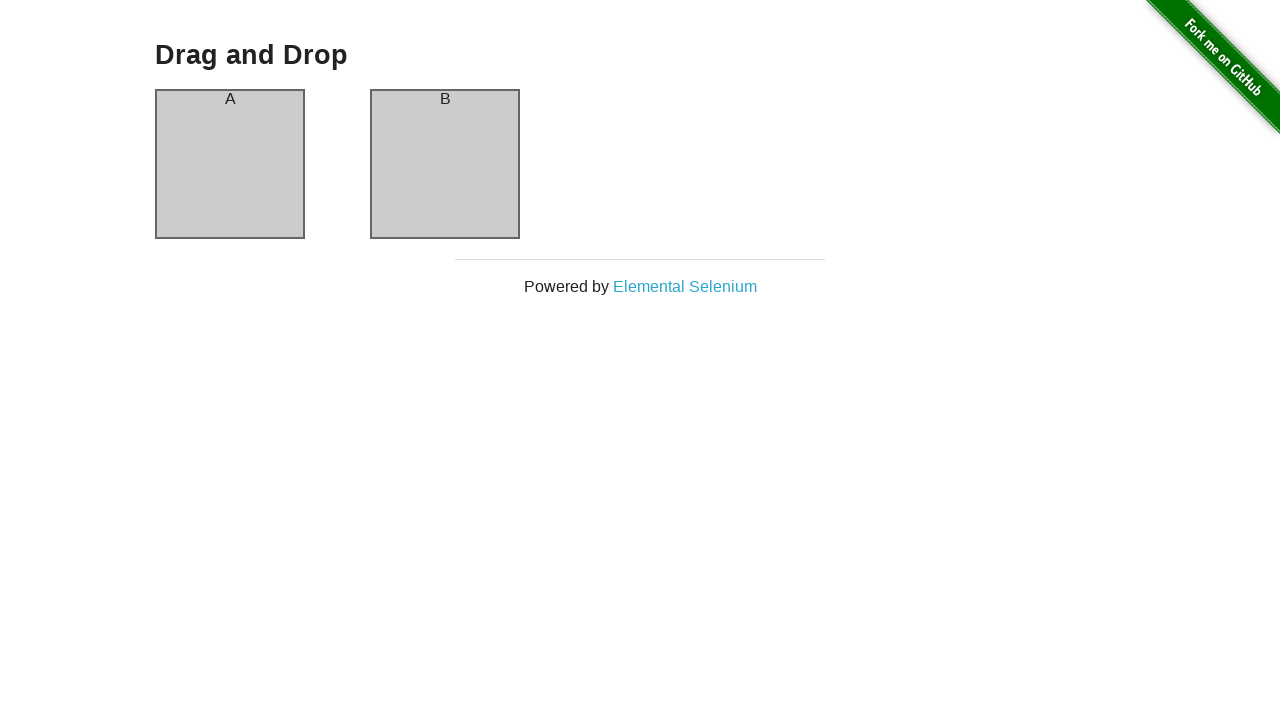

Located source element (Column A)
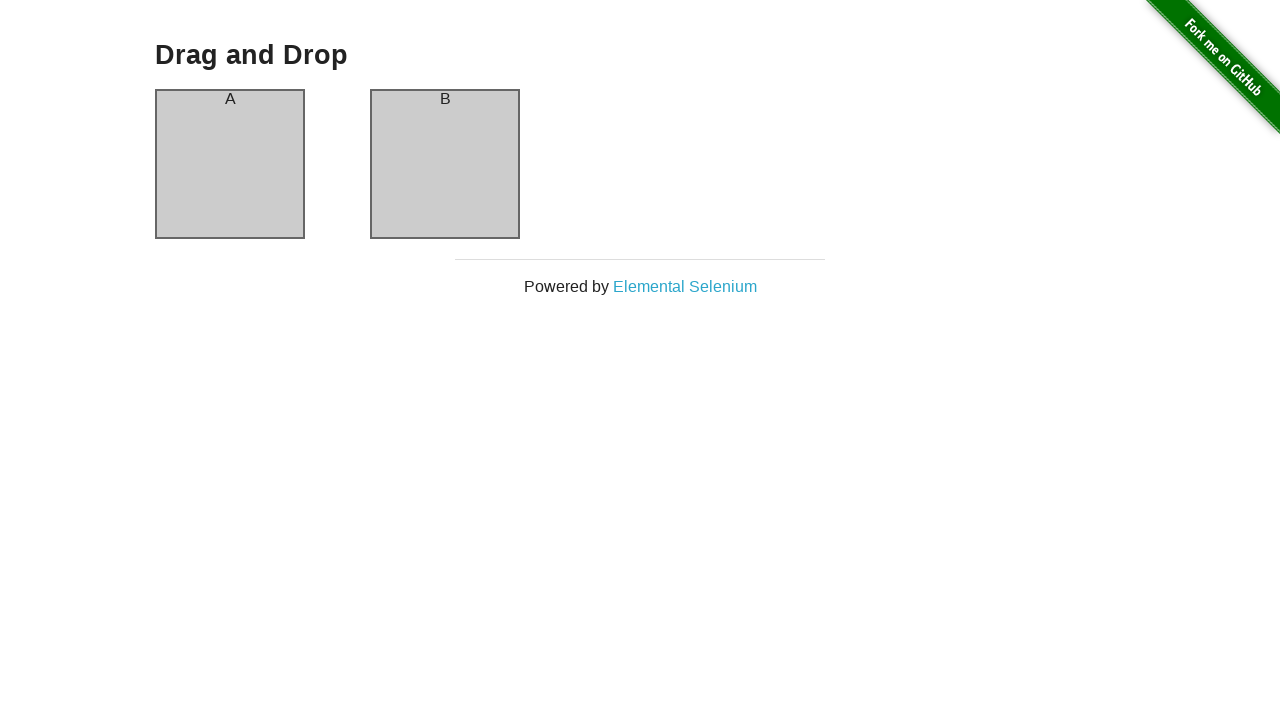

Located target element (Column B)
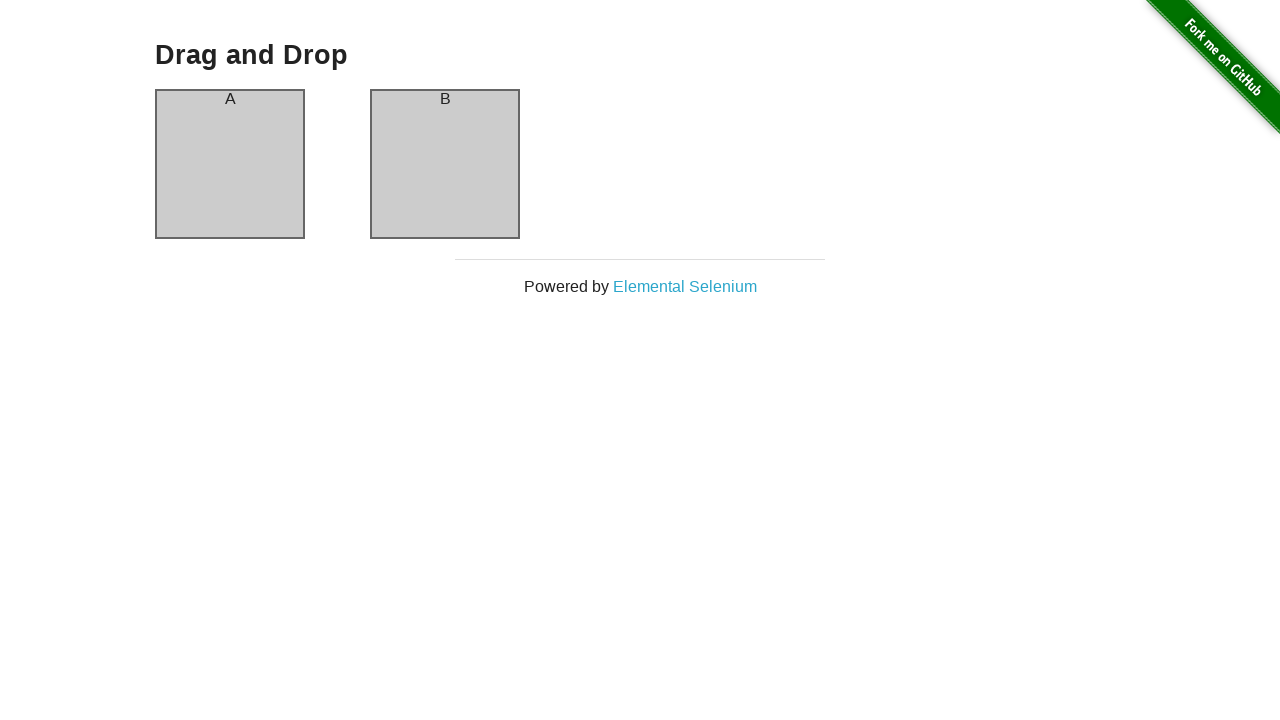

Dragged element from Column A to Column B at (445, 164)
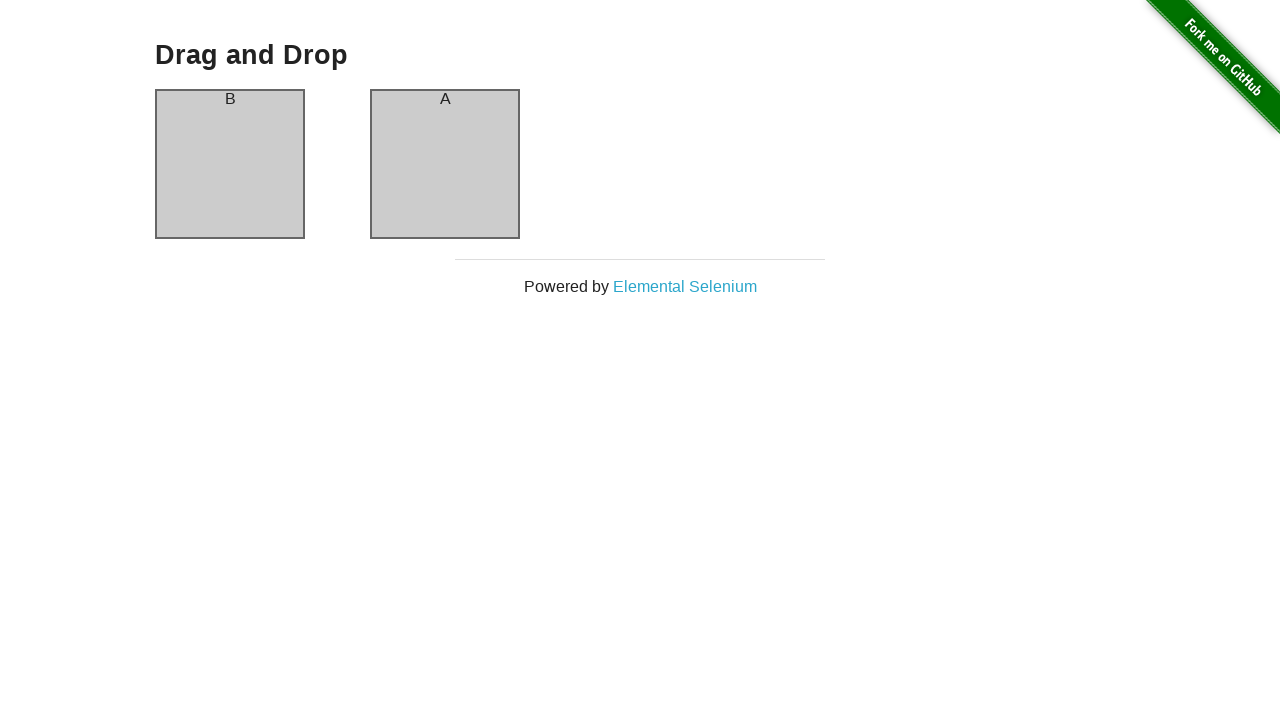

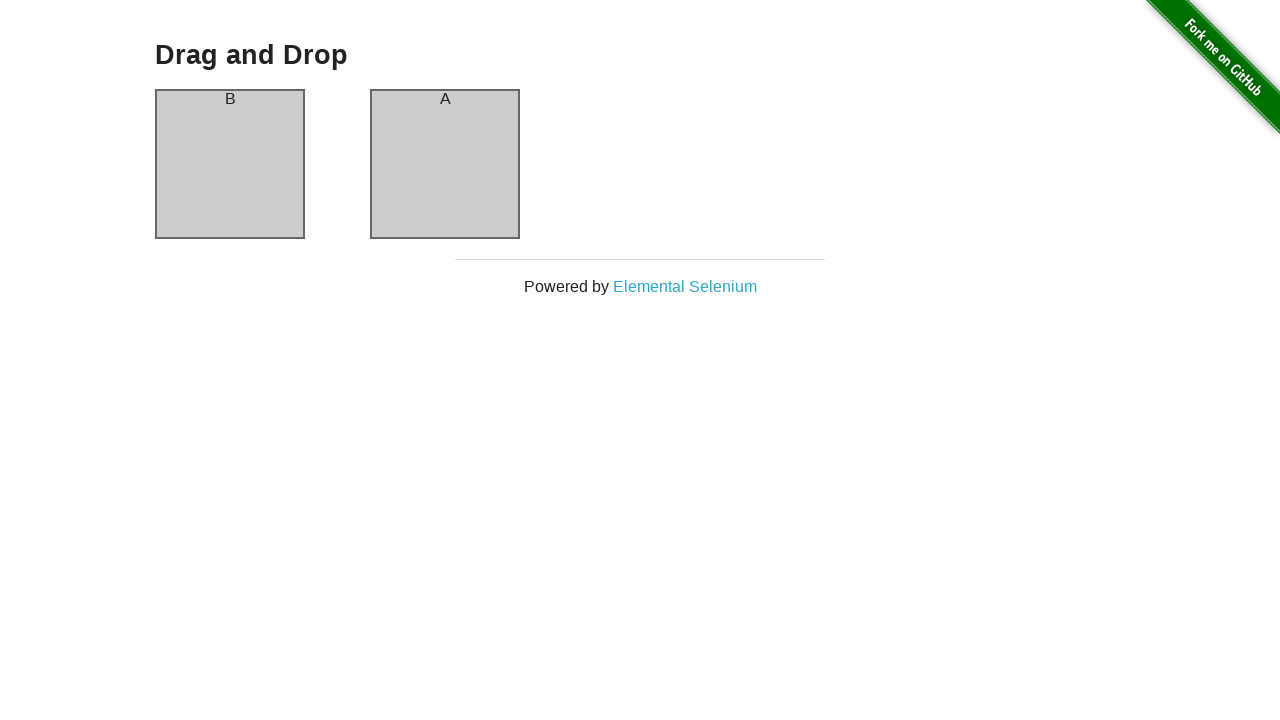